Tests multi-select dropdown functionality by selecting options by index, deselecting an option, and verifying the selected options on an HTML practice page.

Starting URL: https://www.hyrtutorials.com/p/html-dropdown-elements-practice.html

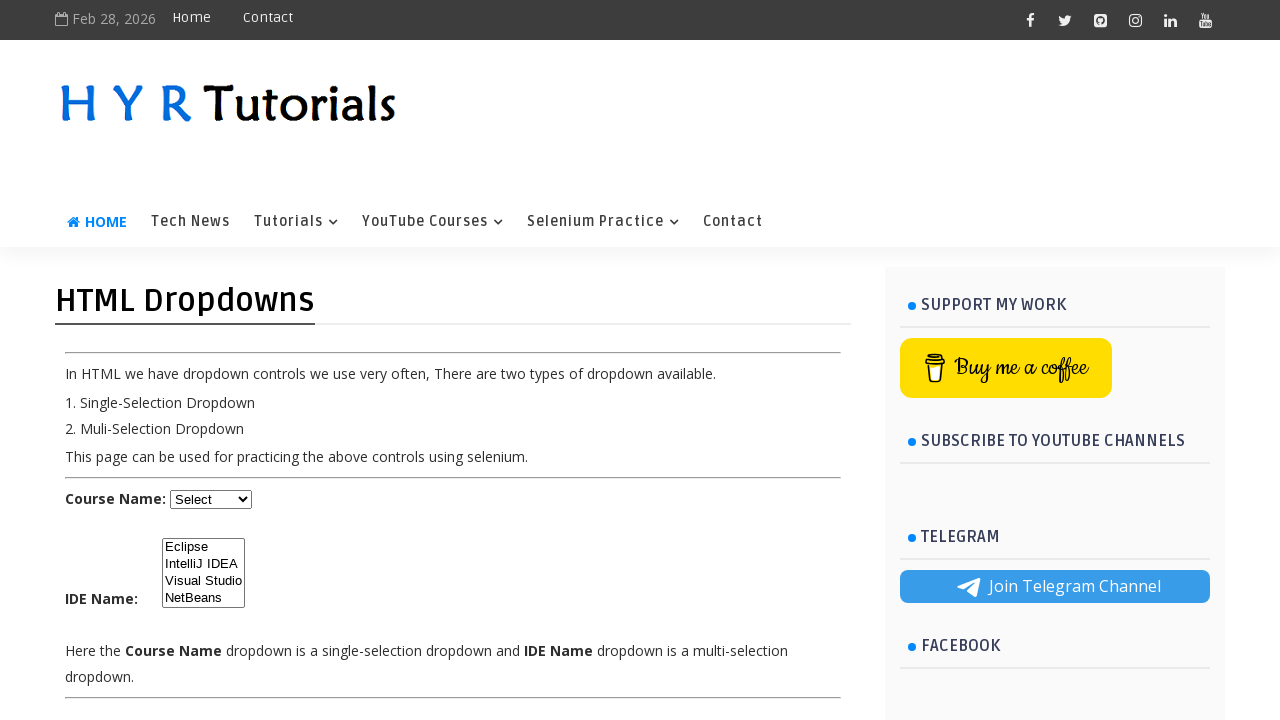

Multi-select dropdown element loaded
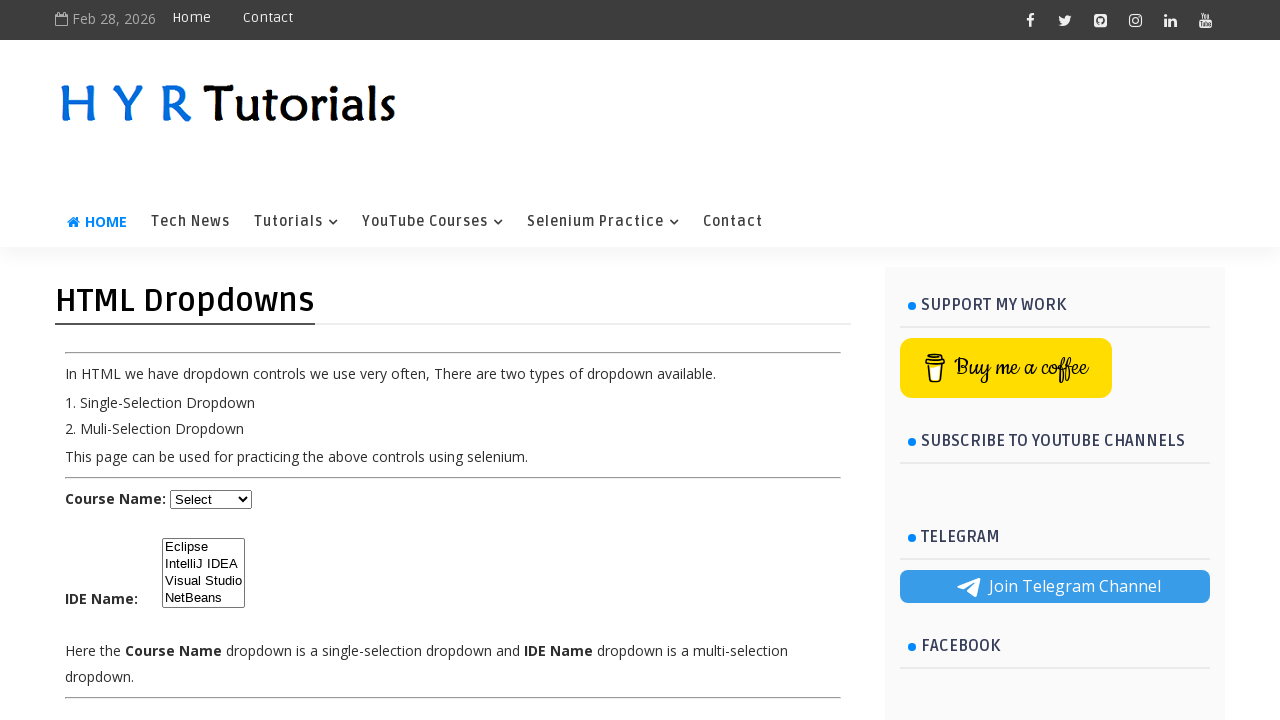

Selected first option (index 0) in multi-select dropdown on select#ide
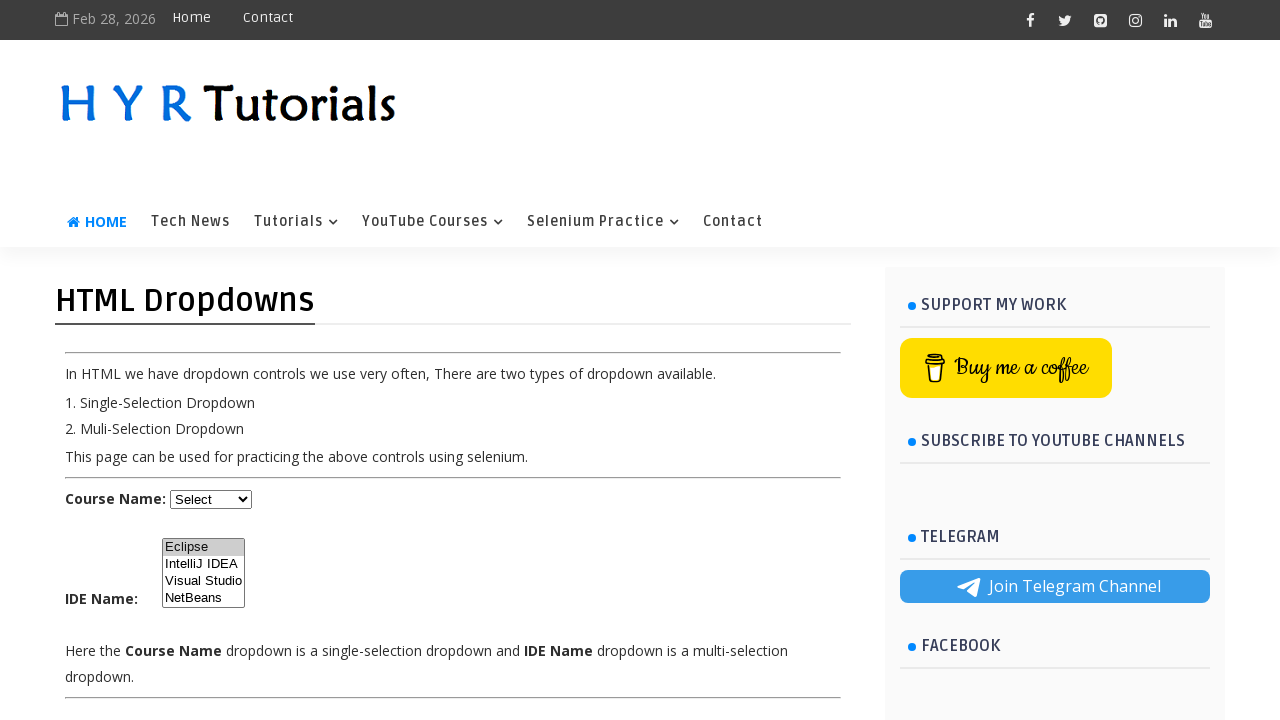

Waited 1 second
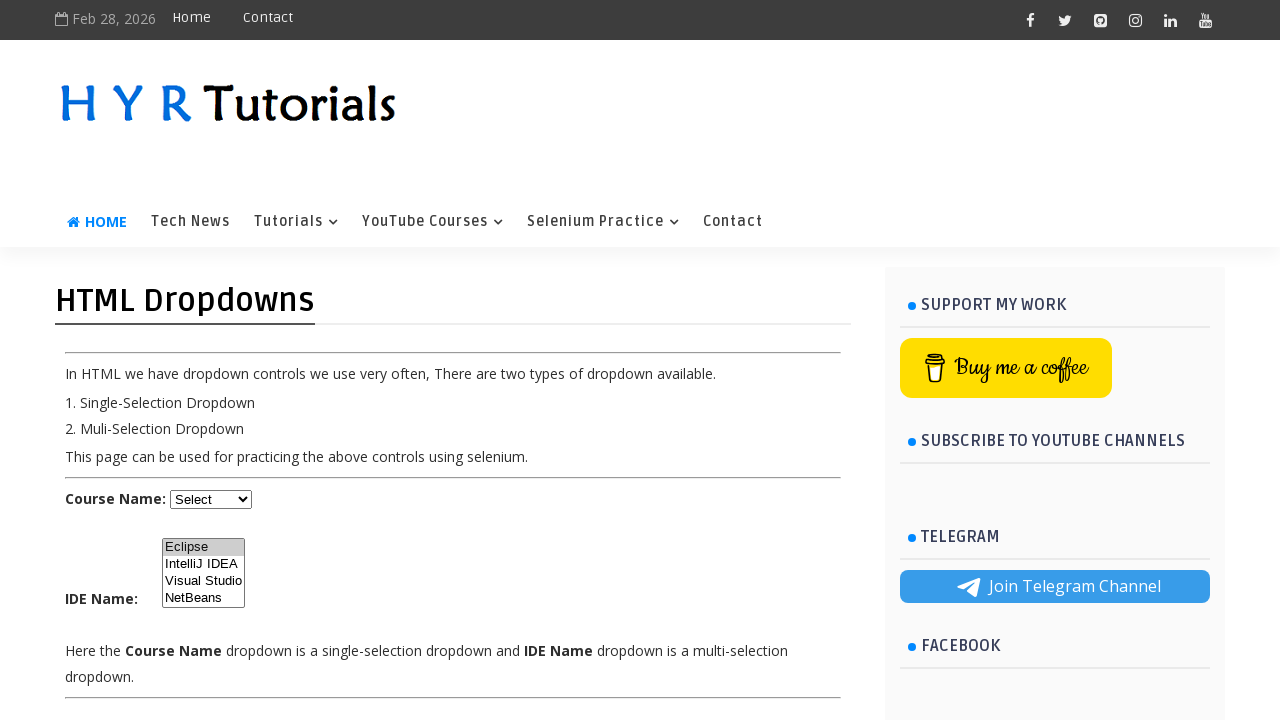

Selected third option (index 2) in multi-select dropdown on select#ide
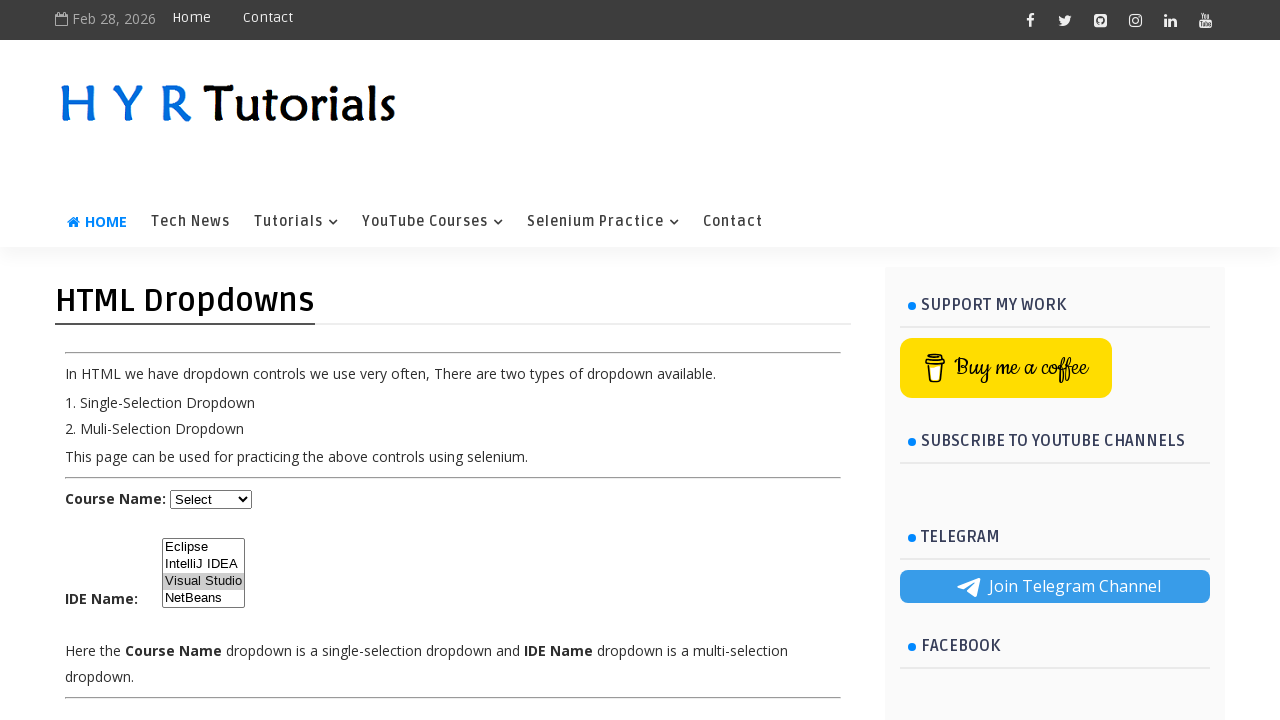

Waited 1 second
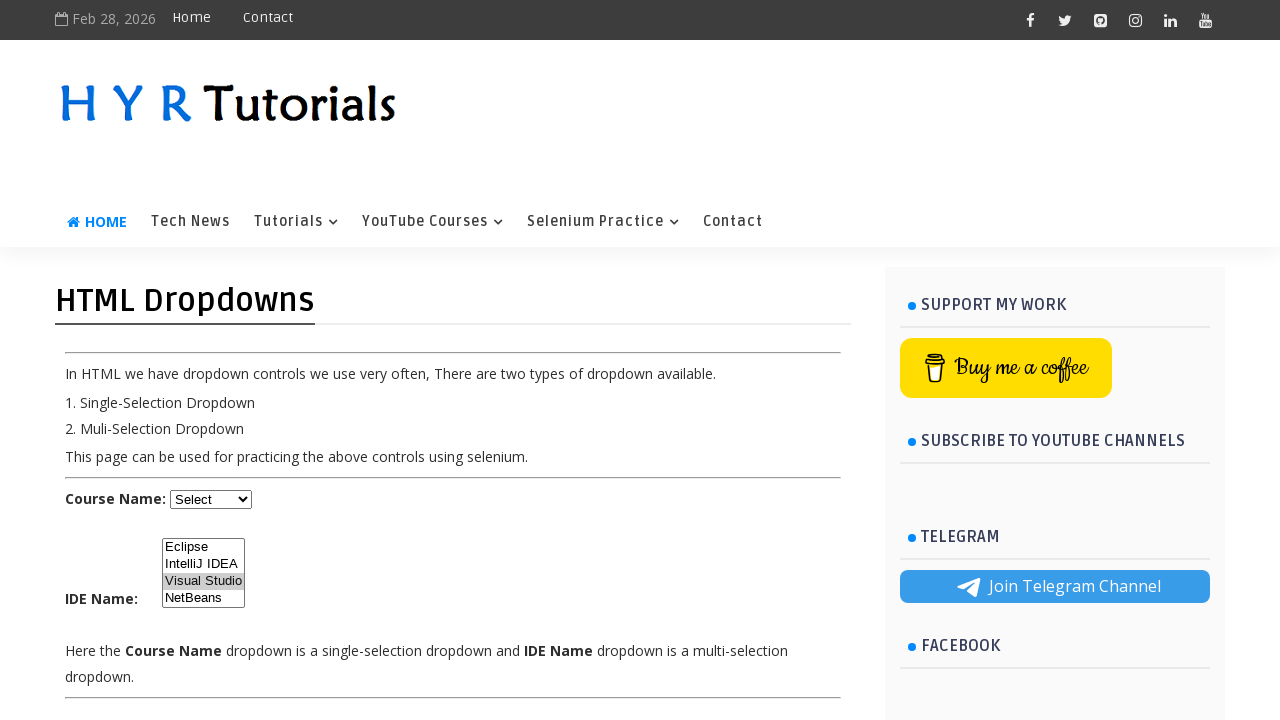

Located multi-select dropdown element
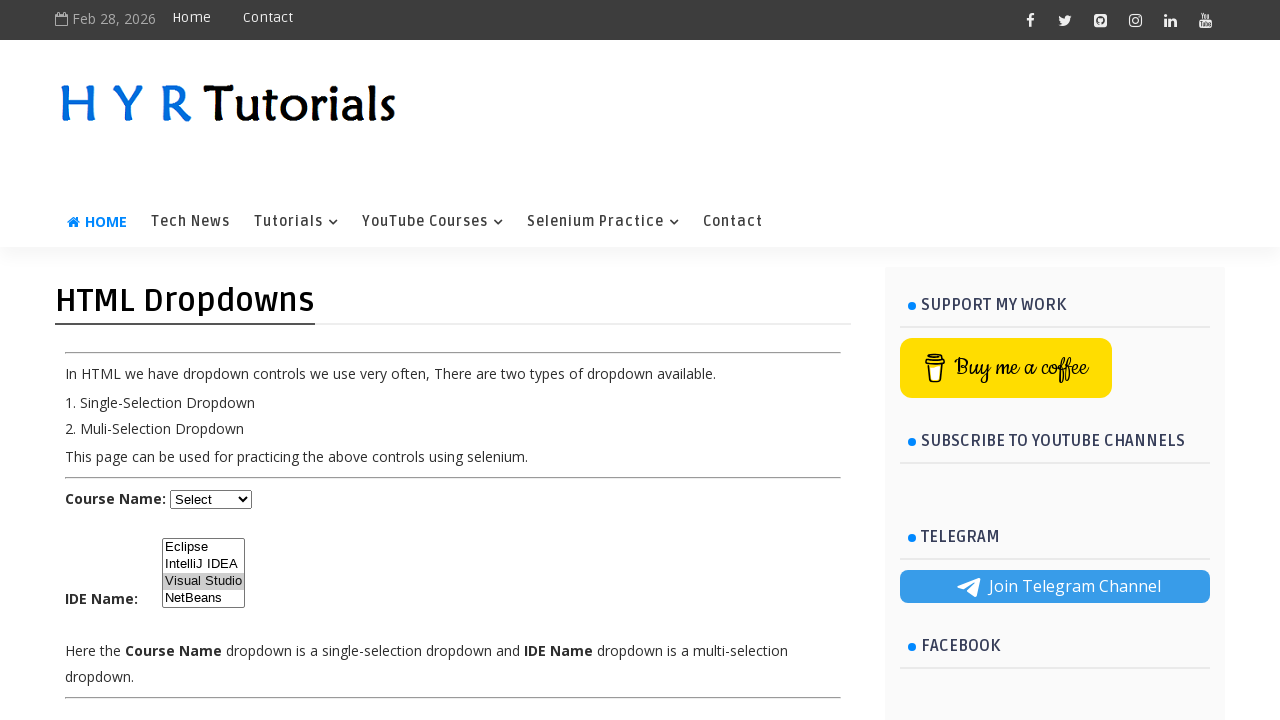

Retrieved all option elements from dropdown
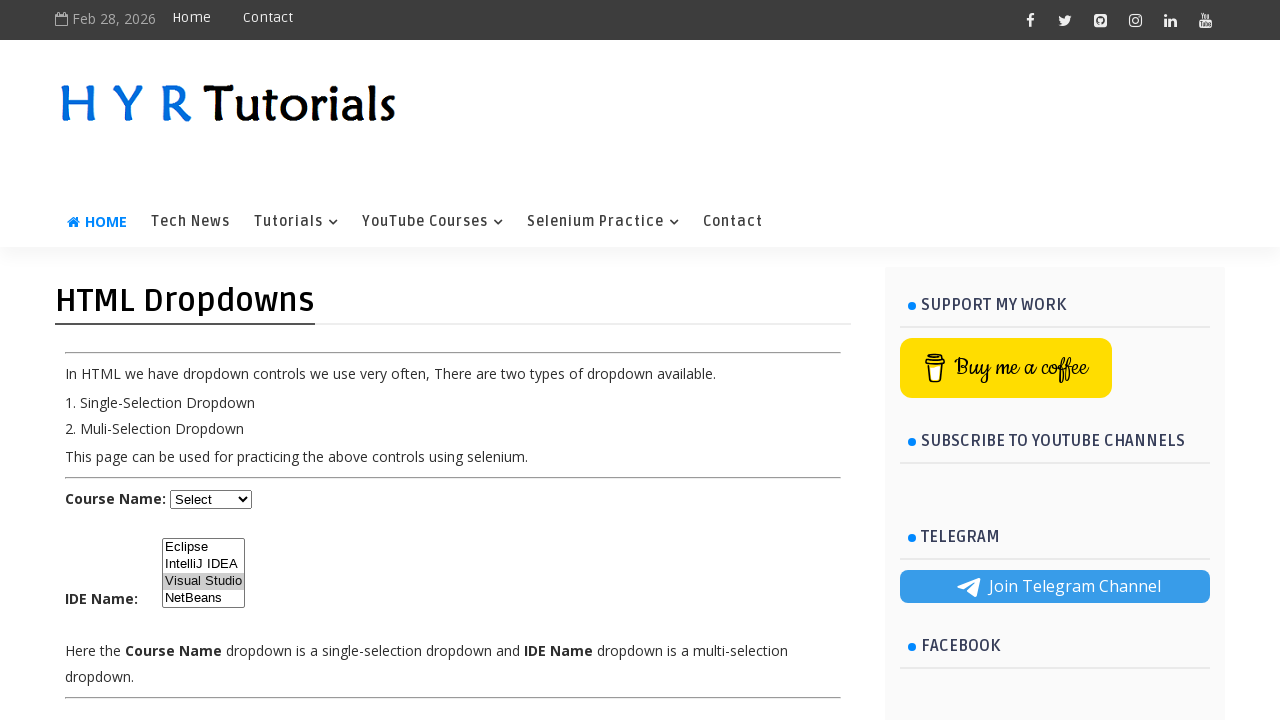

Retrieved value attribute of option at index 2
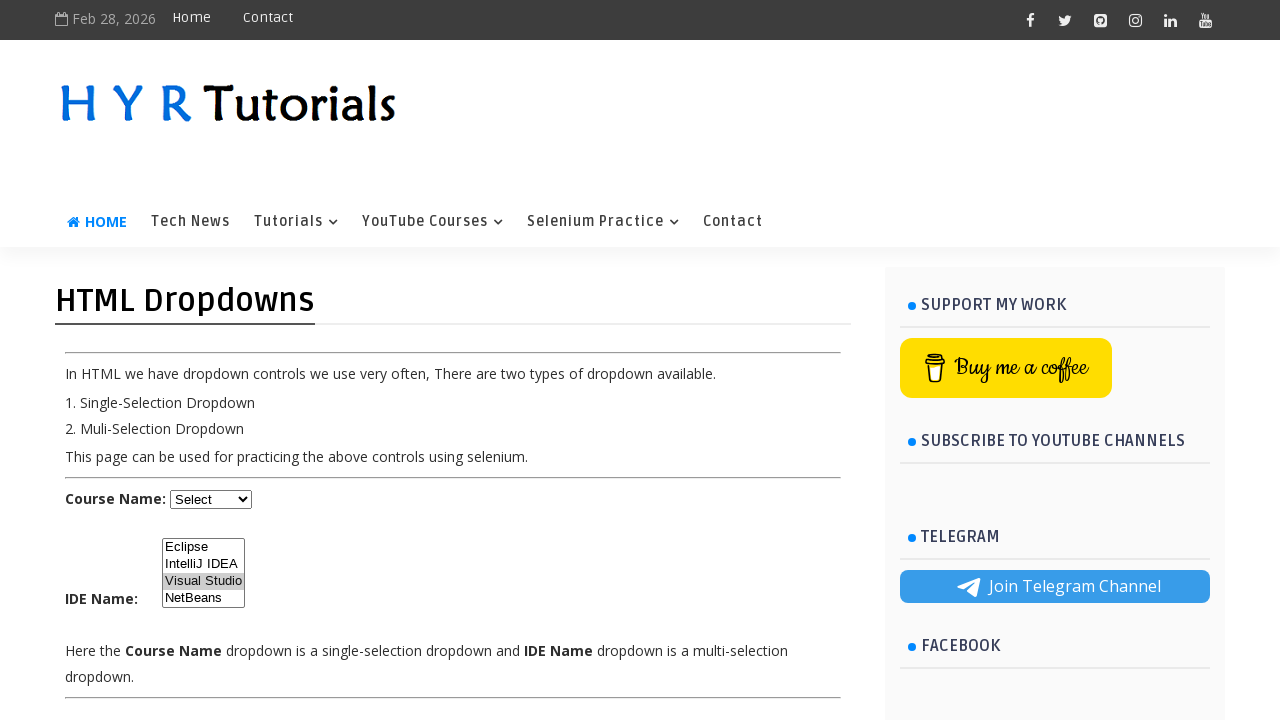

Selected only the option at index 2, deselecting index 0 on select#ide
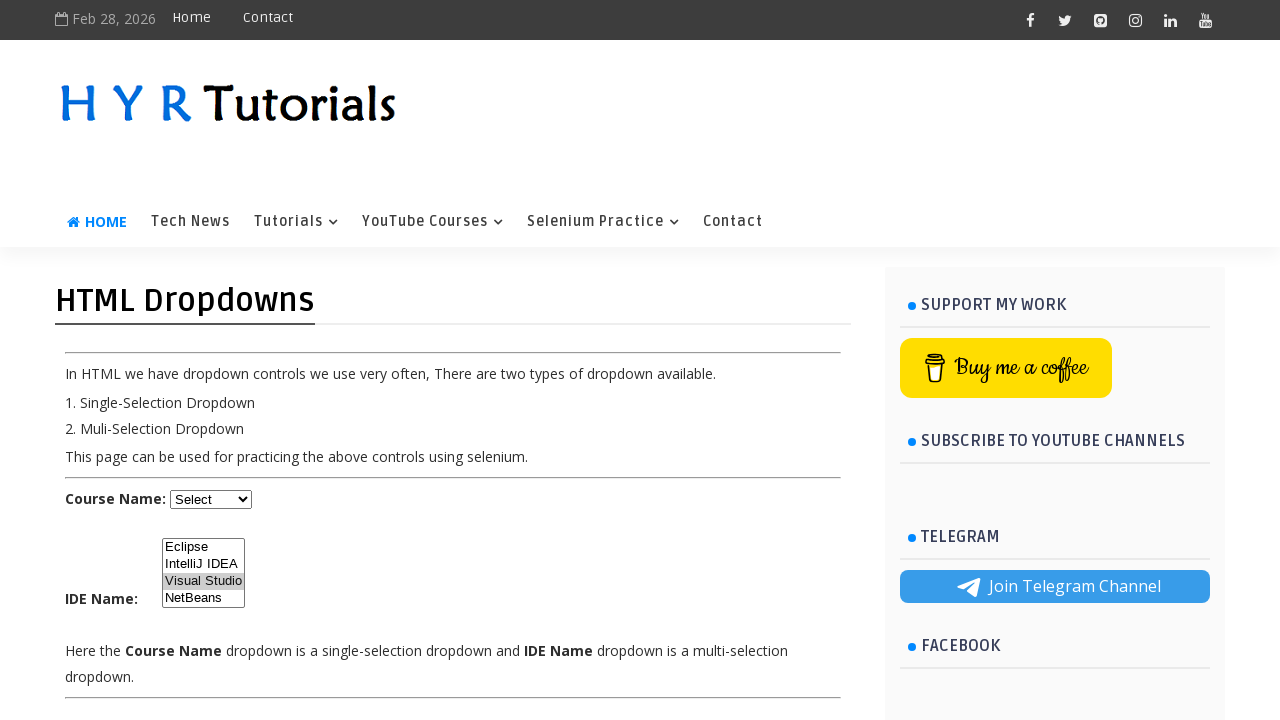

Verified that checked option is present in dropdown
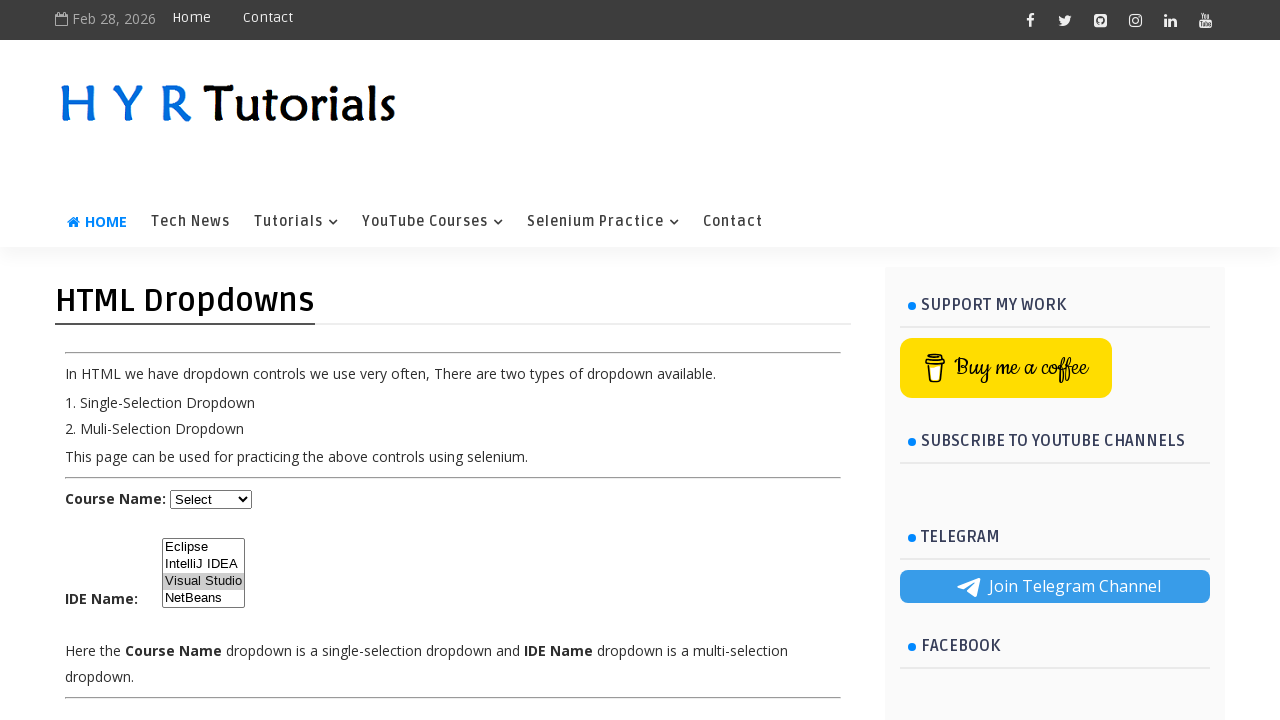

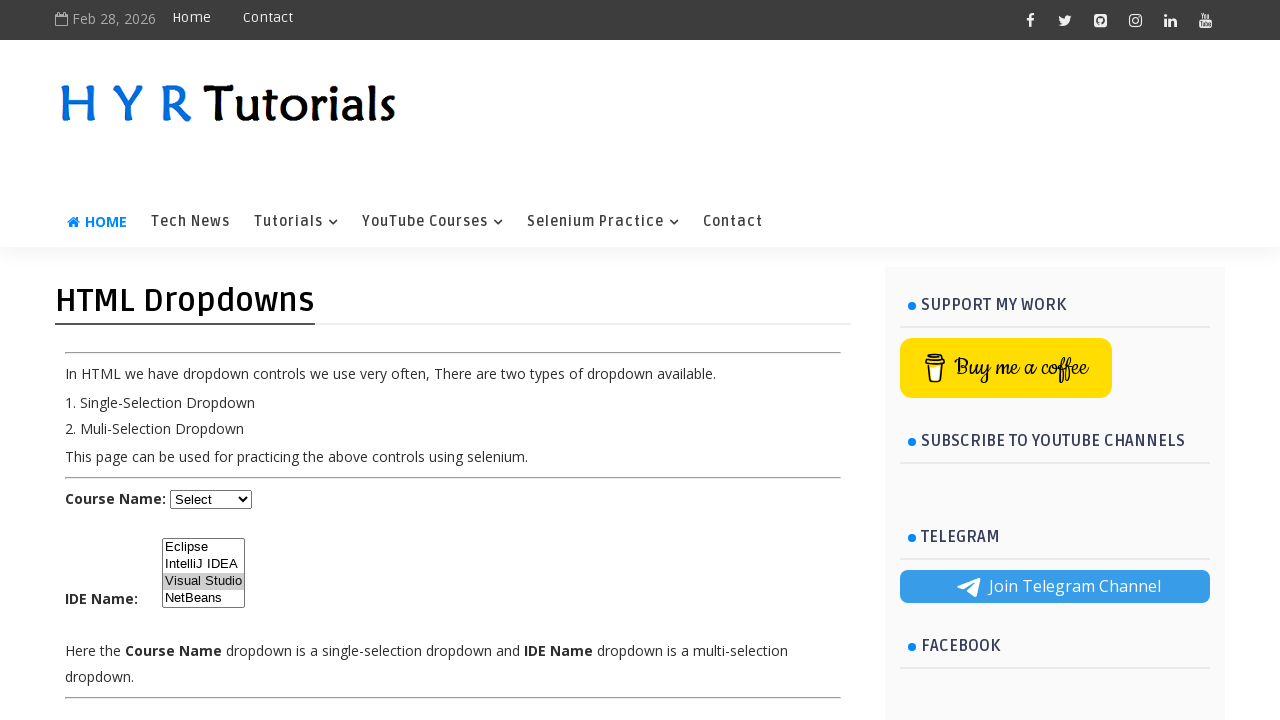